Tests selecting an item from a button-triggered dropdown menu by clicking the button and then selecting an option

Starting URL: https://thefreerangetester.github.io/sandbox-automation-testing/

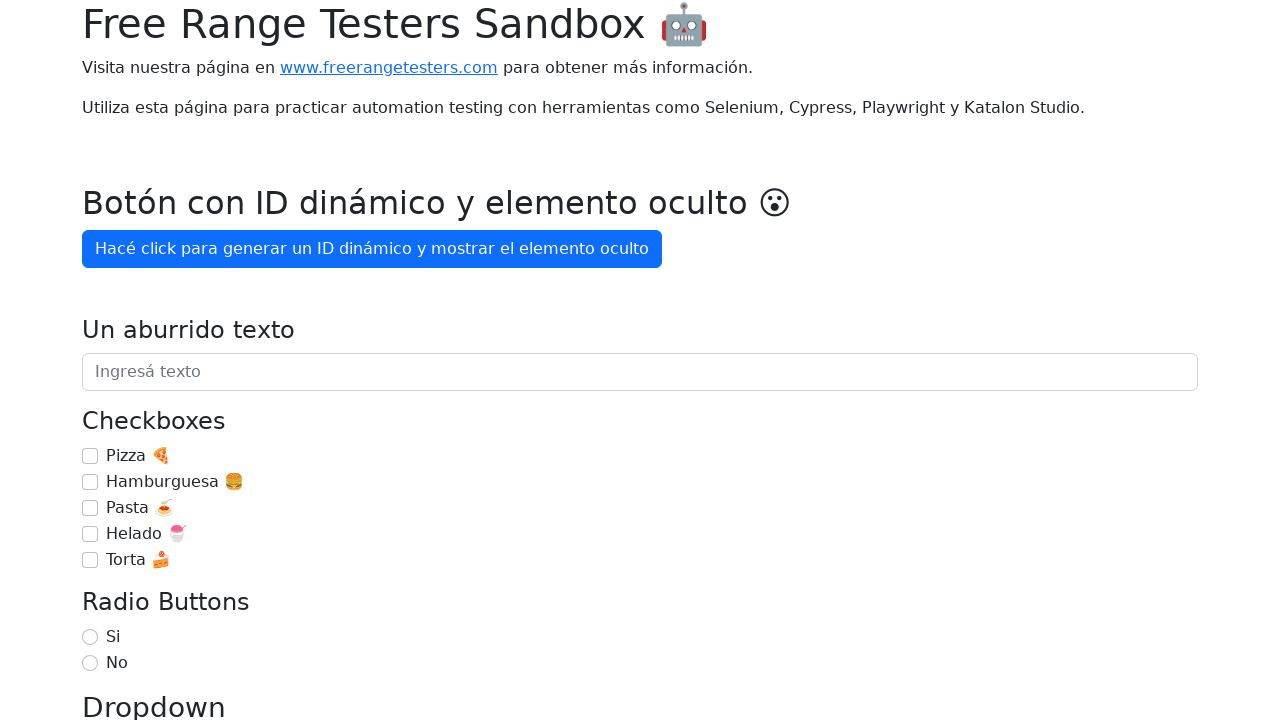

Clicked 'Día de la semana' dropdown button to open menu at (171, 360) on internal:role=button[name="Día de la semana"i]
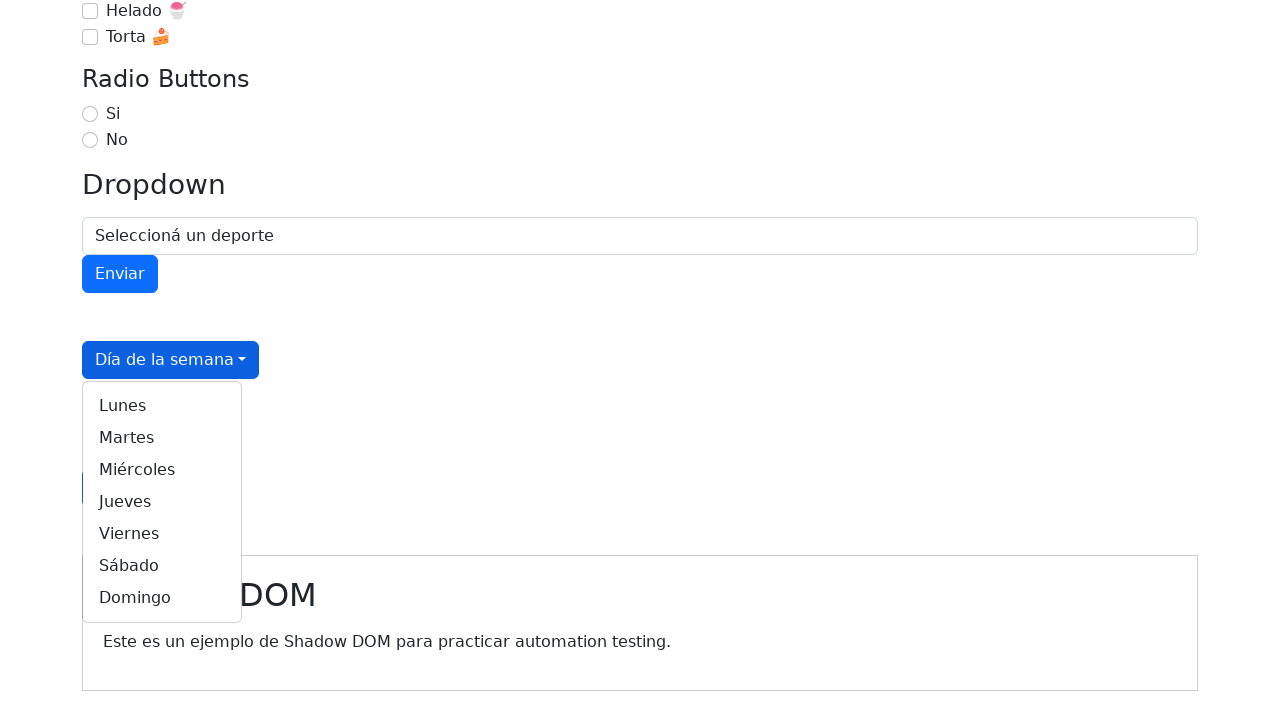

Selected 'Miércoles' (Wednesday) from dropdown menu at (162, 470) on internal:role=link[name="Miércoles"i]
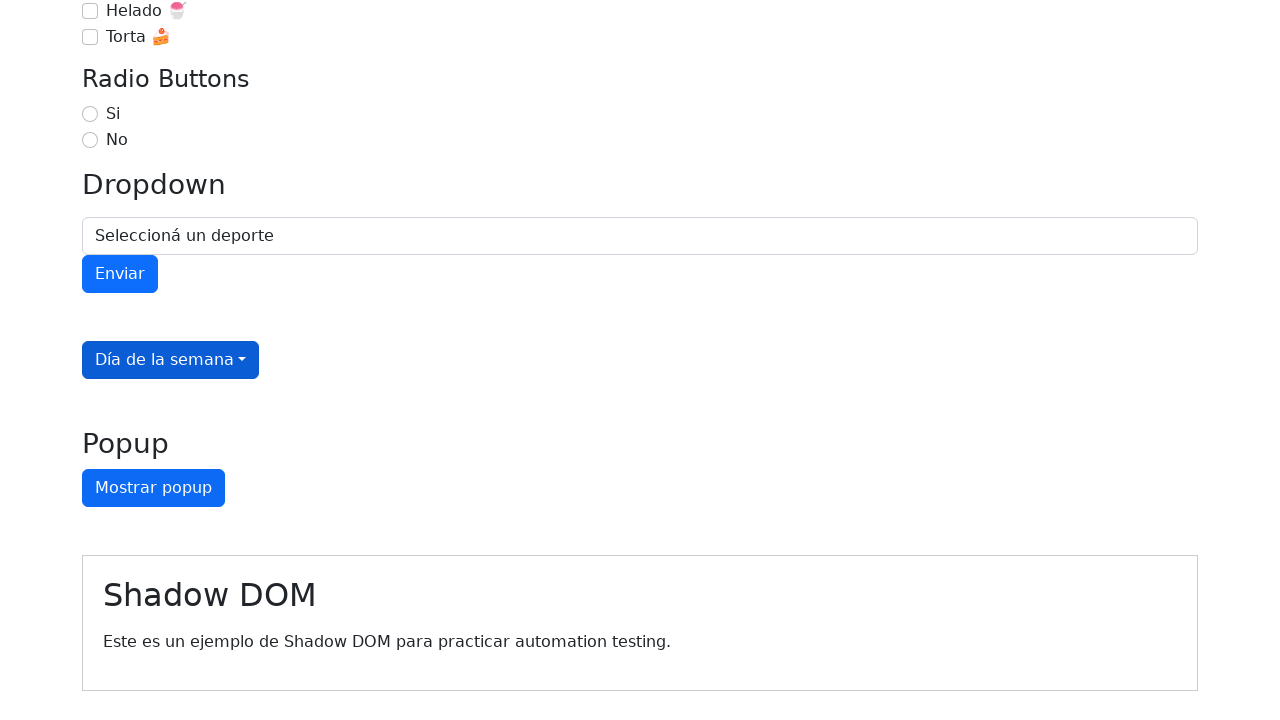

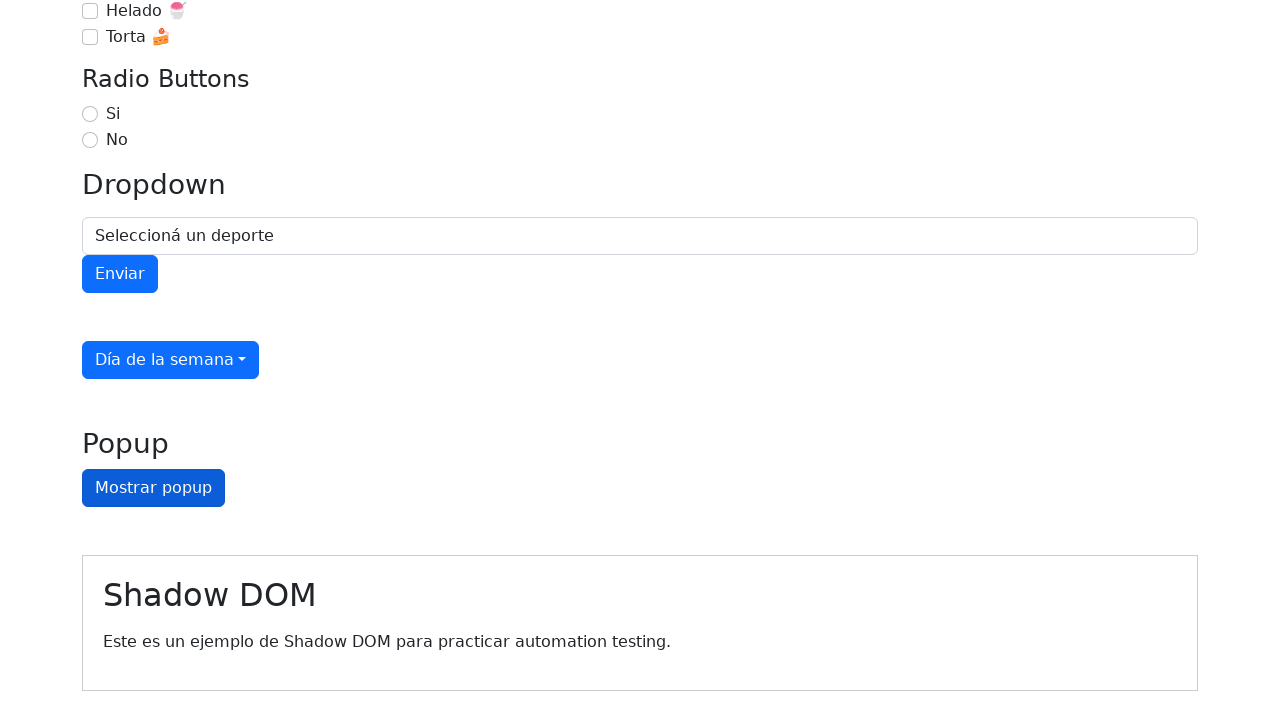